Tests window switching functionality by clicking a link that opens a new window, switching to that window, and verifying the h1 text on the new page.

Starting URL: https://the-internet.herokuapp.com/iframe

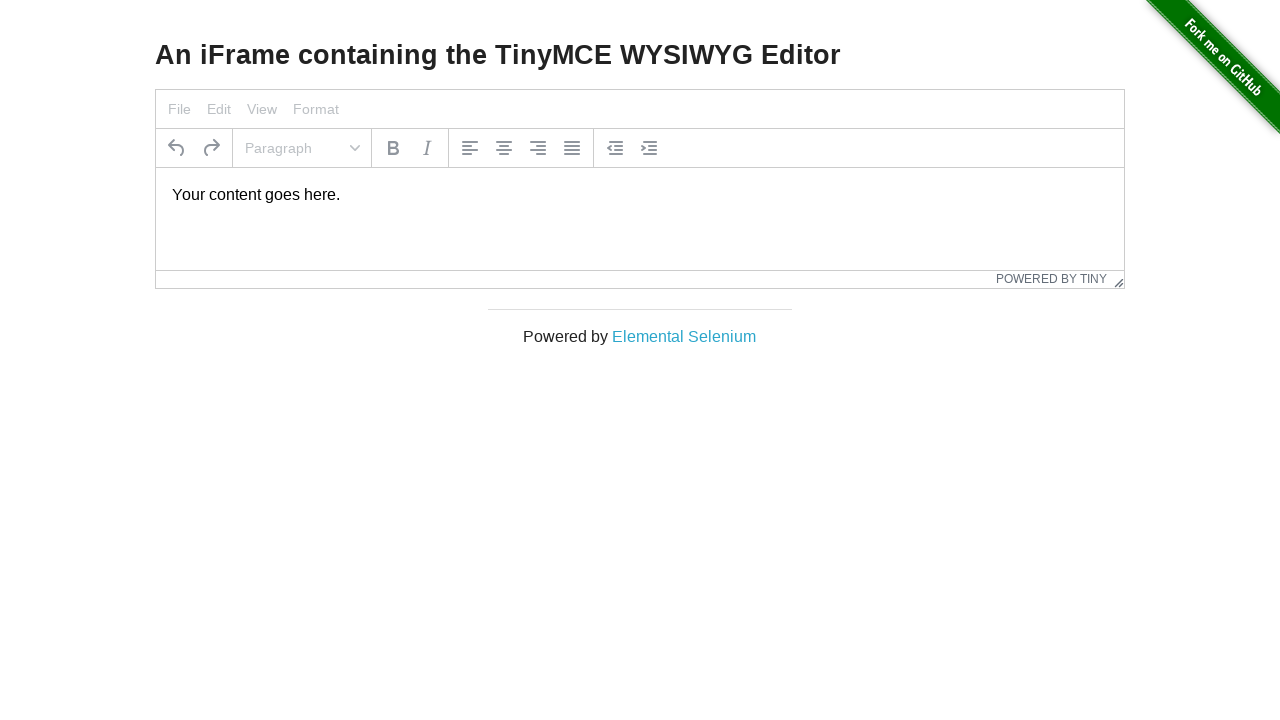

Clicked 'Elemental Selenium' link to open new window at (684, 336) on text=Elemental Selenium
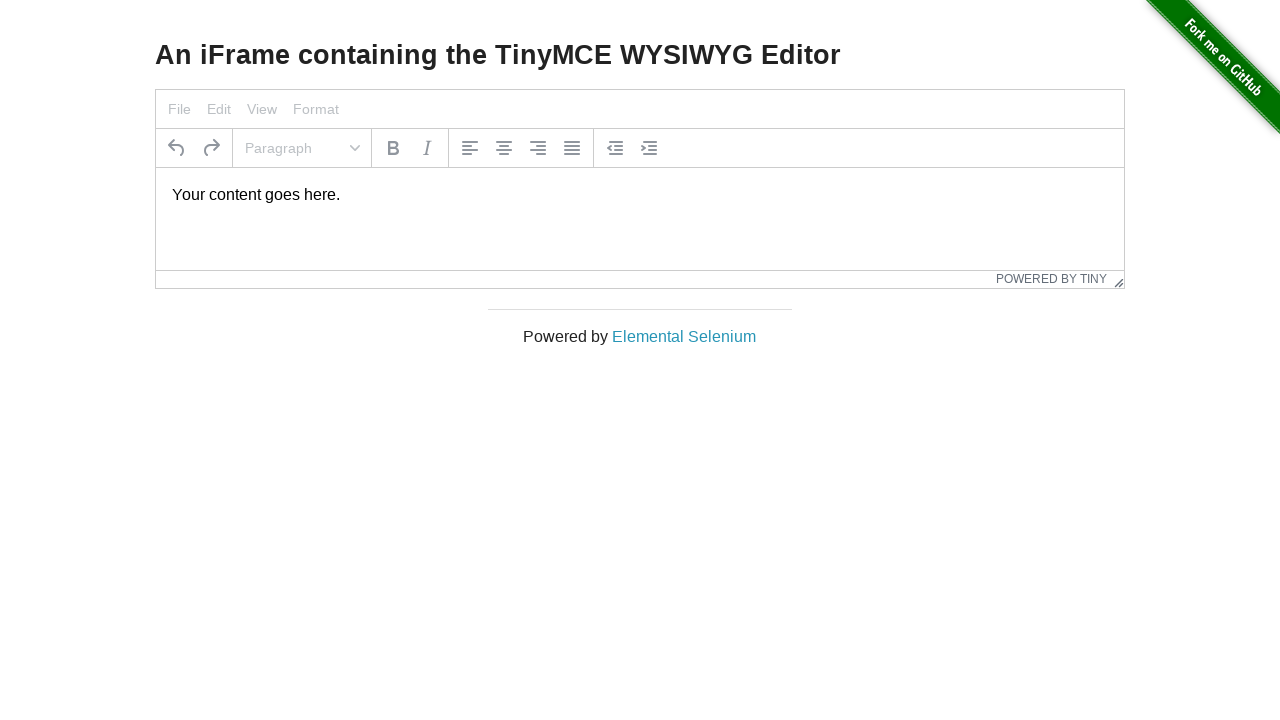

Captured new window/page object
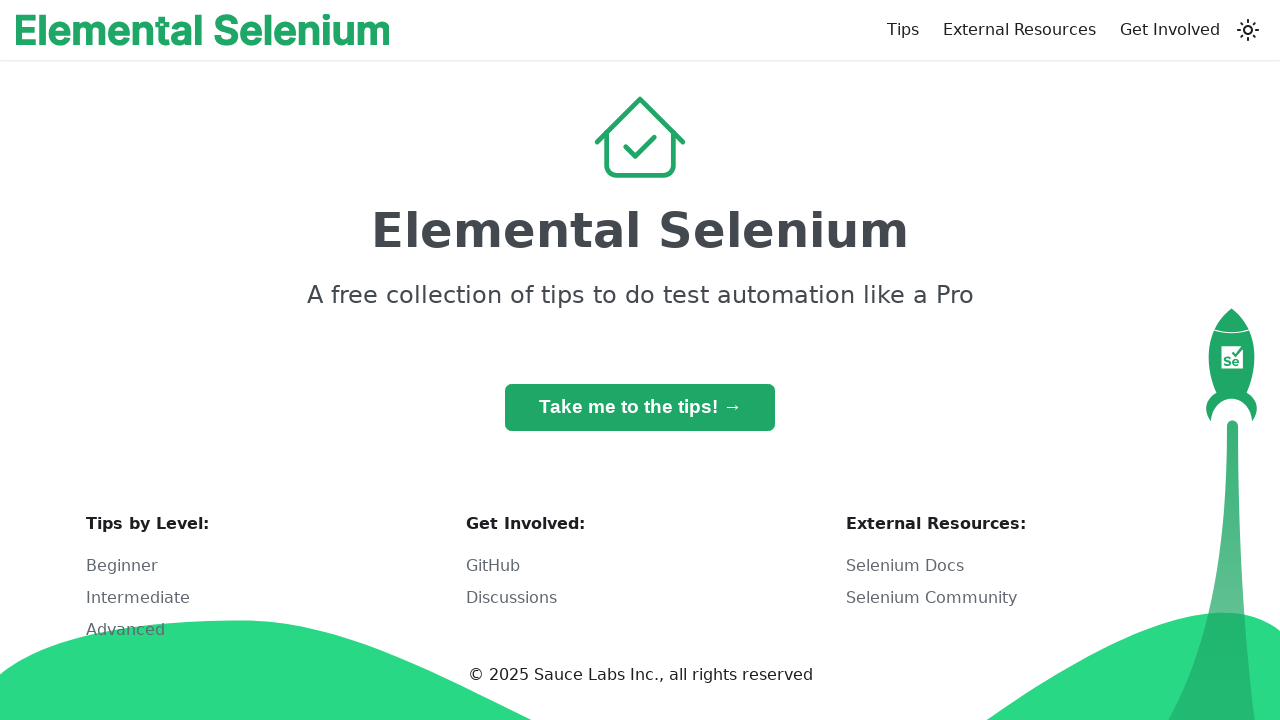

New page fully loaded
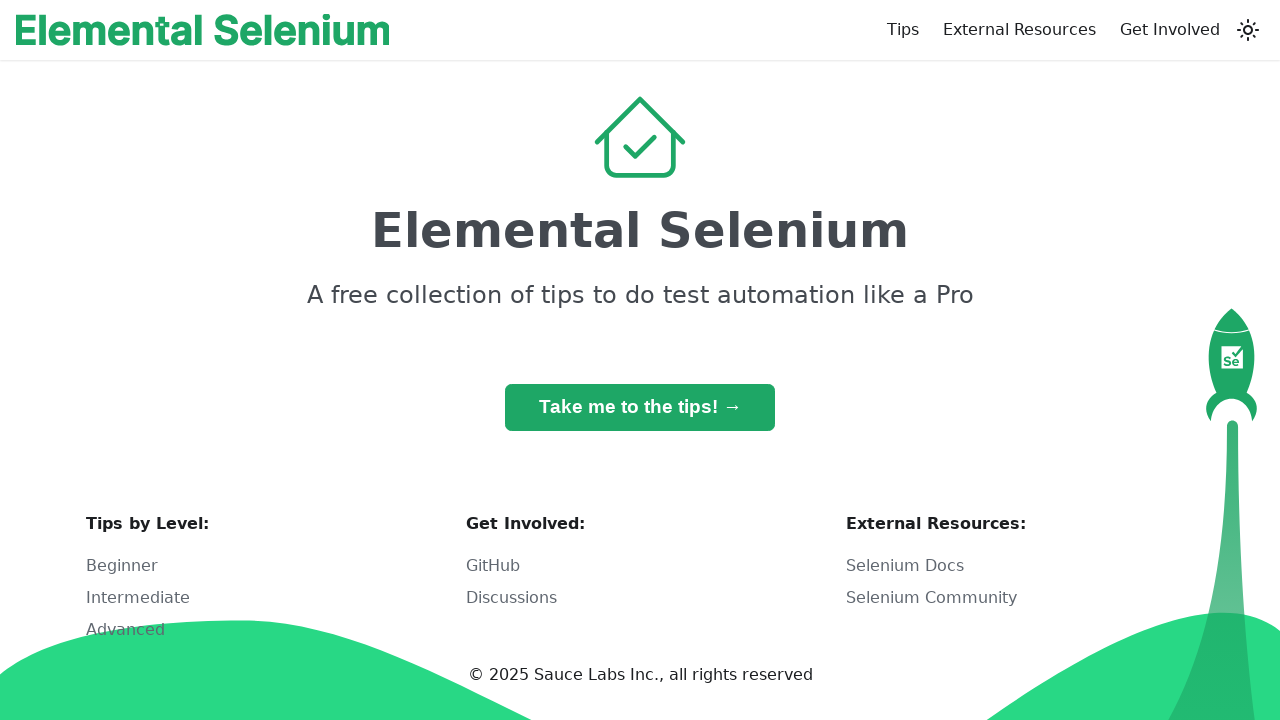

Retrieved h1 text: 'Elemental Selenium'
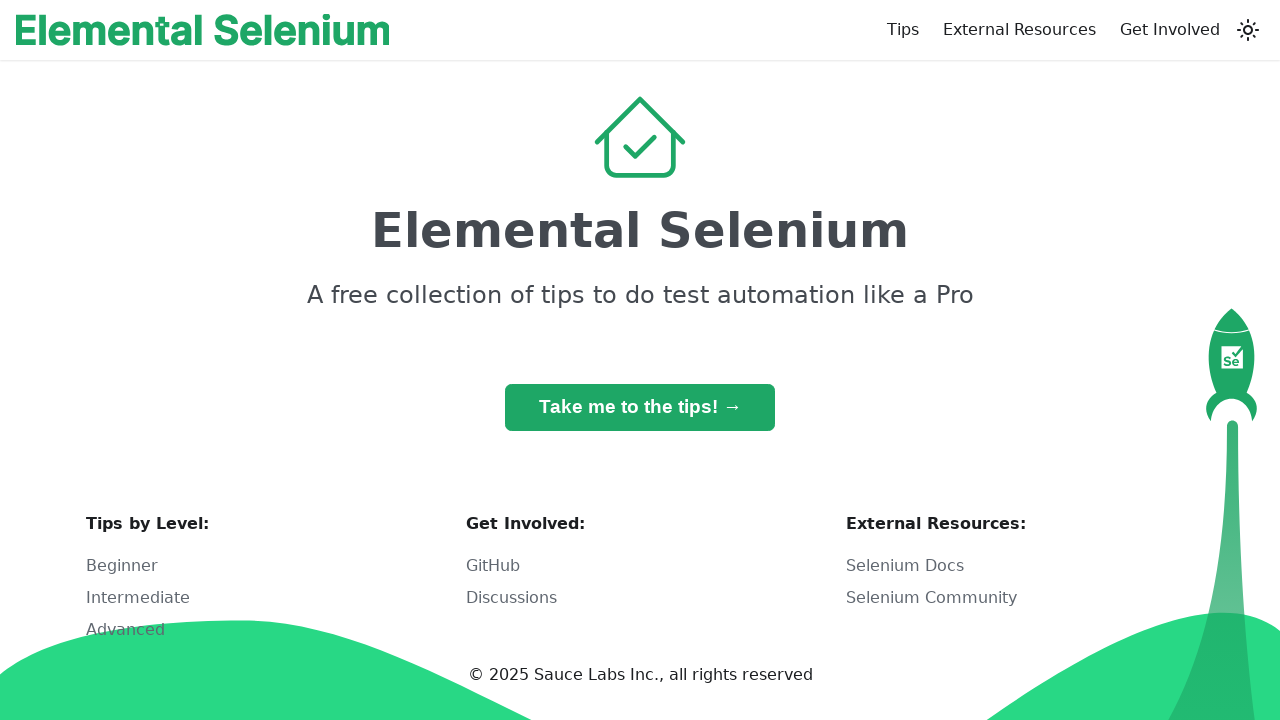

Verified h1 text matches 'Elemental Selenium'
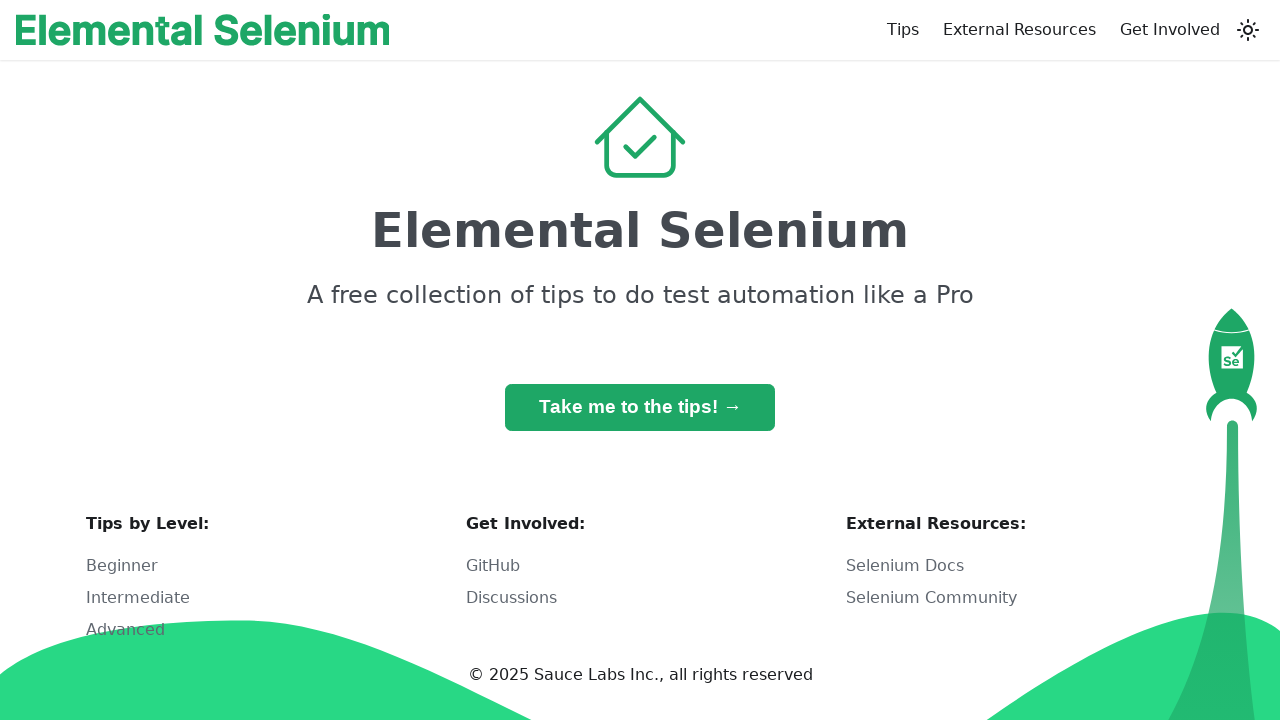

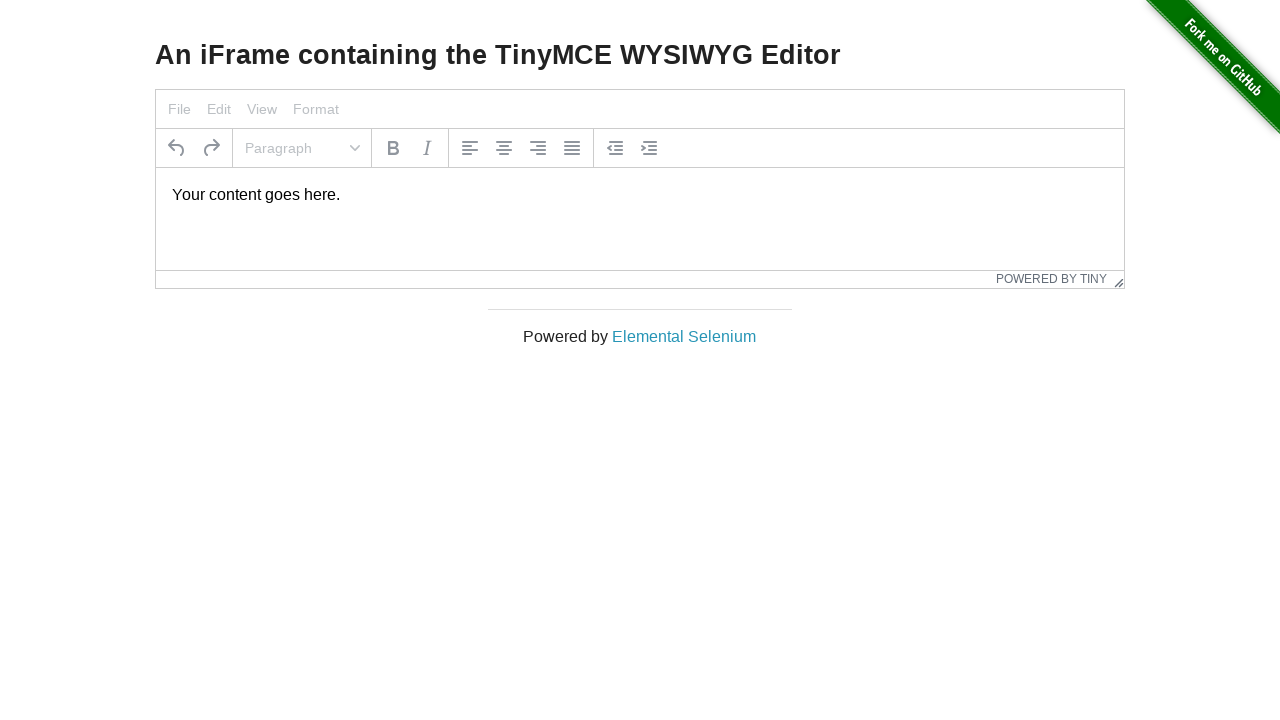